Tests clicking the JS Prompt button, accepting the prompt without entering text, and verifying the empty result message.

Starting URL: https://the-internet.herokuapp.com/javascript_alerts

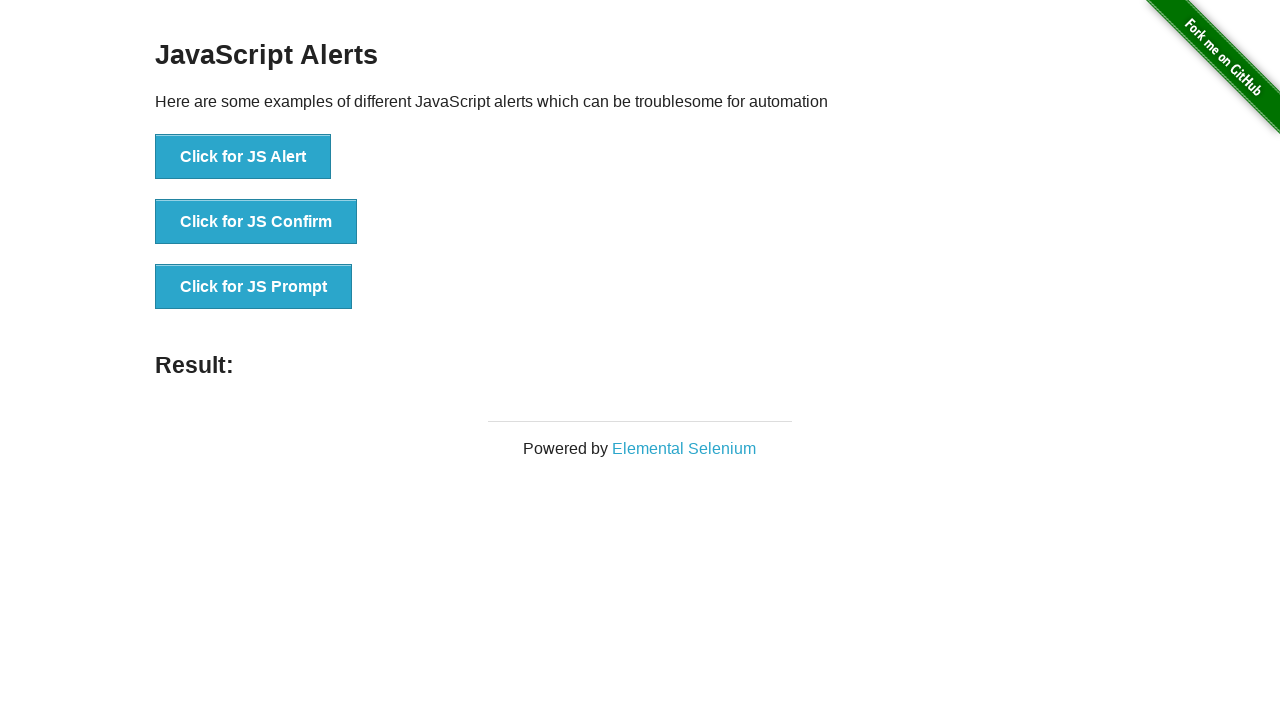

Set up dialog handler to accept prompt without entering text
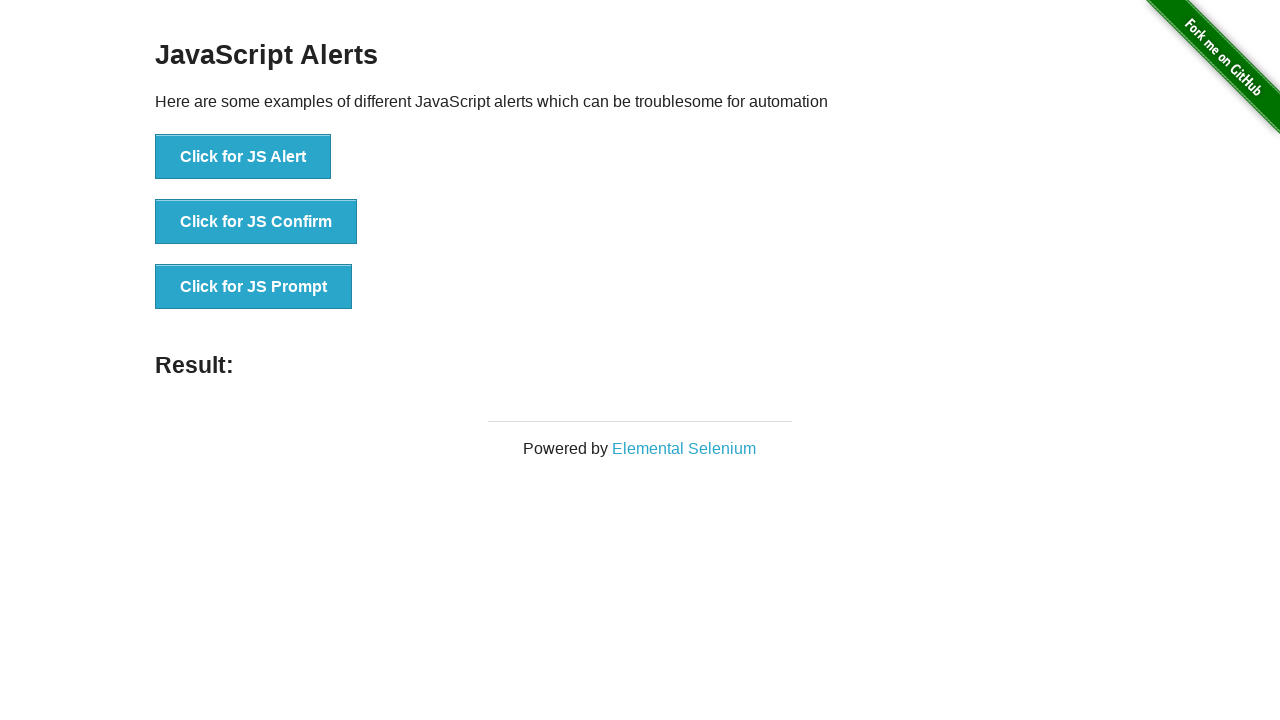

Clicked the JS Prompt button at (254, 287) on xpath=//*[text()='Click for JS Prompt']
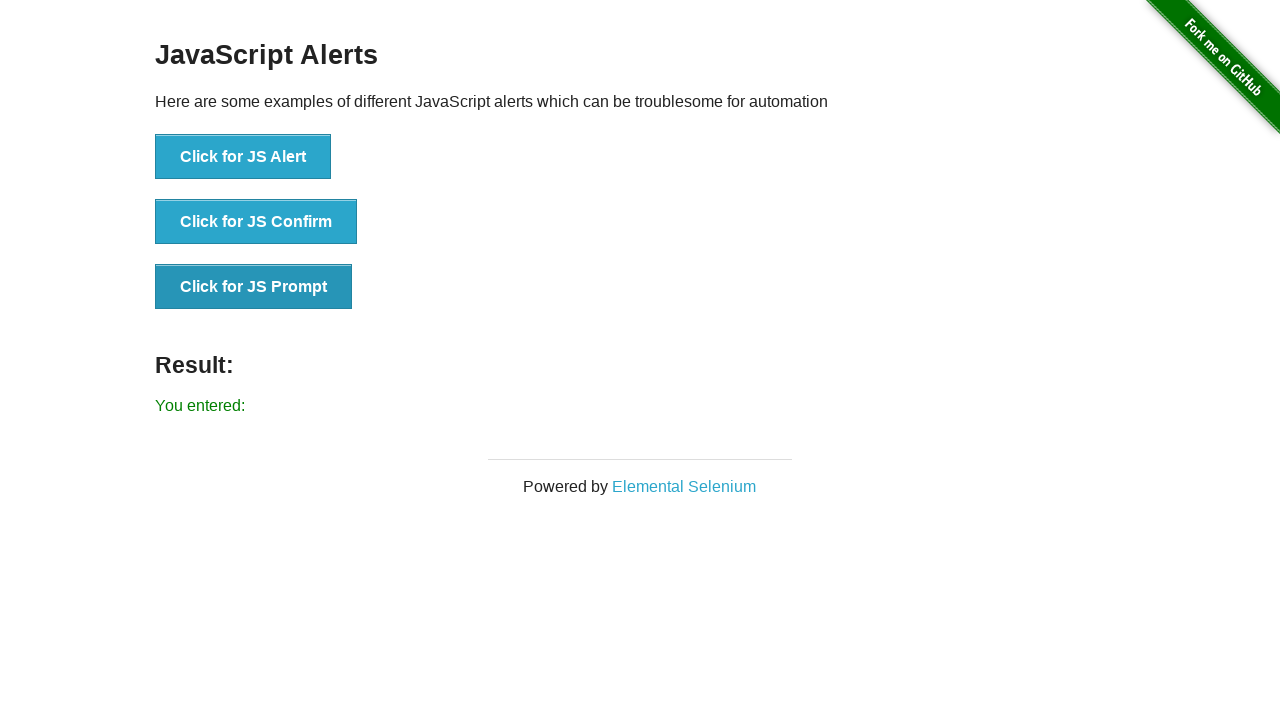

Result message element loaded after accepting empty prompt
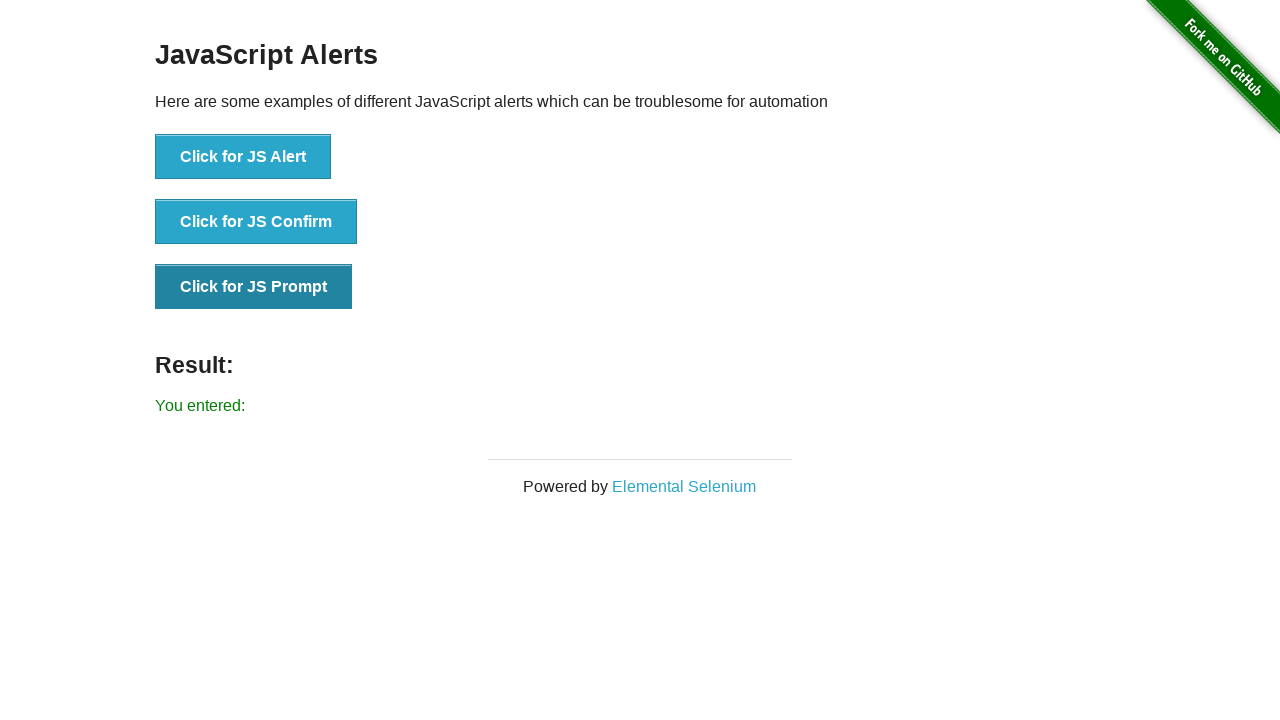

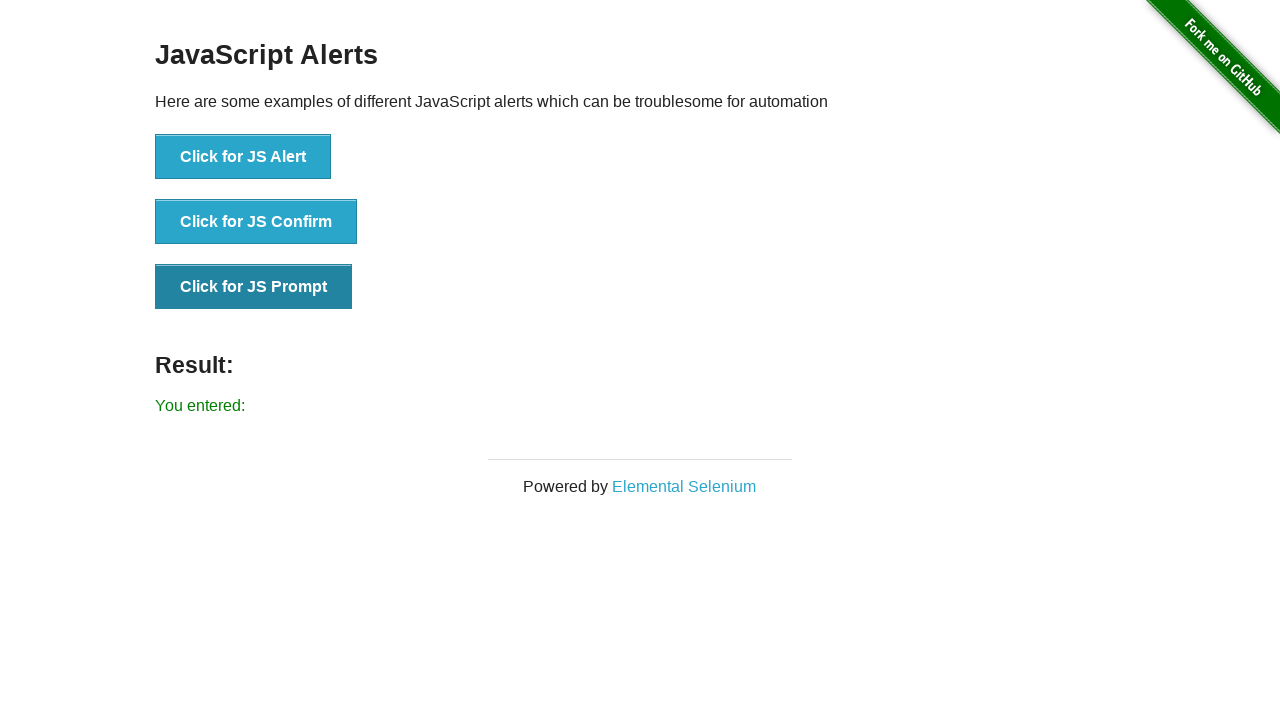